Navigates to Services page, scrolls to the second row of services, and clicks on Packaging Supplies service

Starting URL: https://removalsorpington.co.uk/

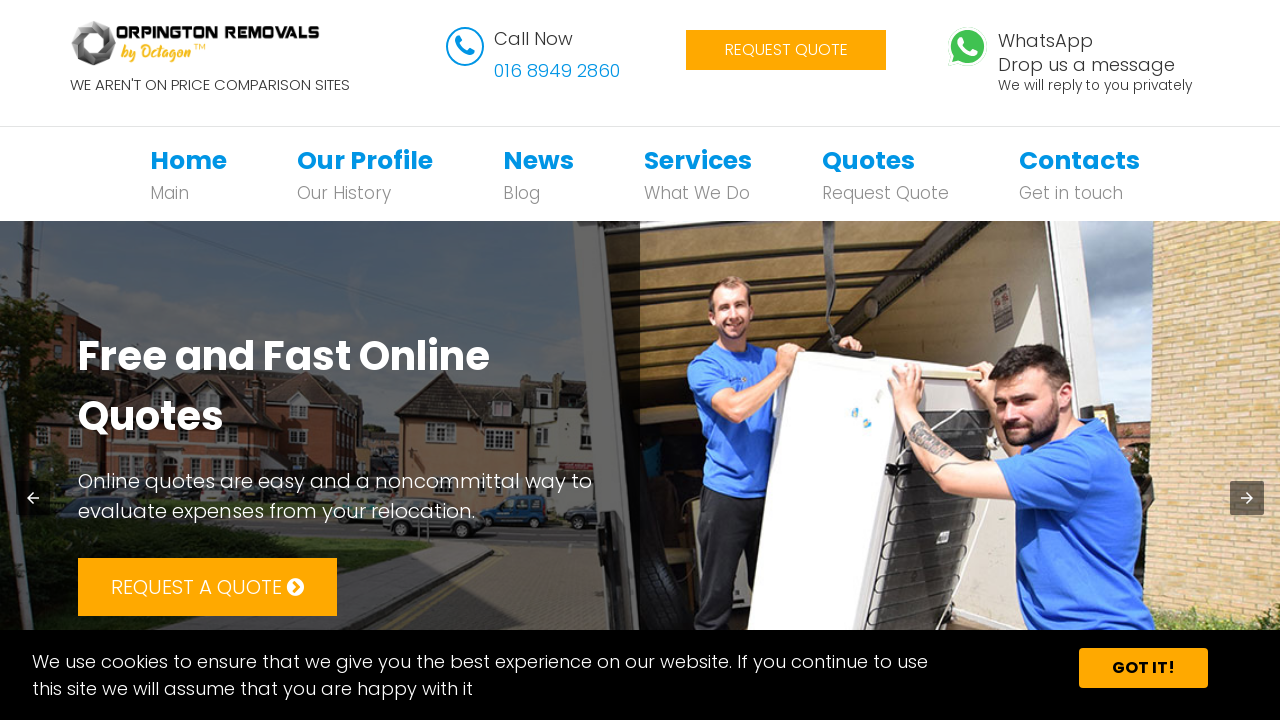

Clicked on Services navigation link at (698, 160) on xpath=//*[@id='bs-example-navbar-collapse-1']/ul/li[4]/a
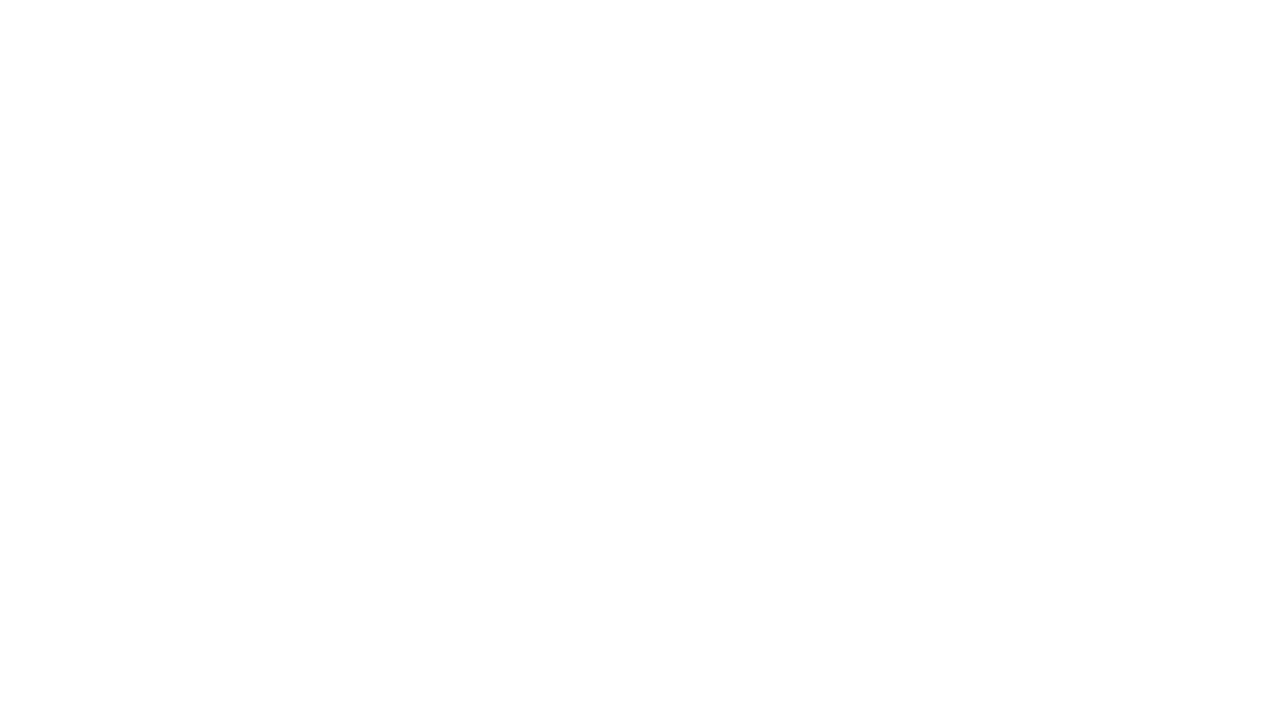

Waited for Services page to load
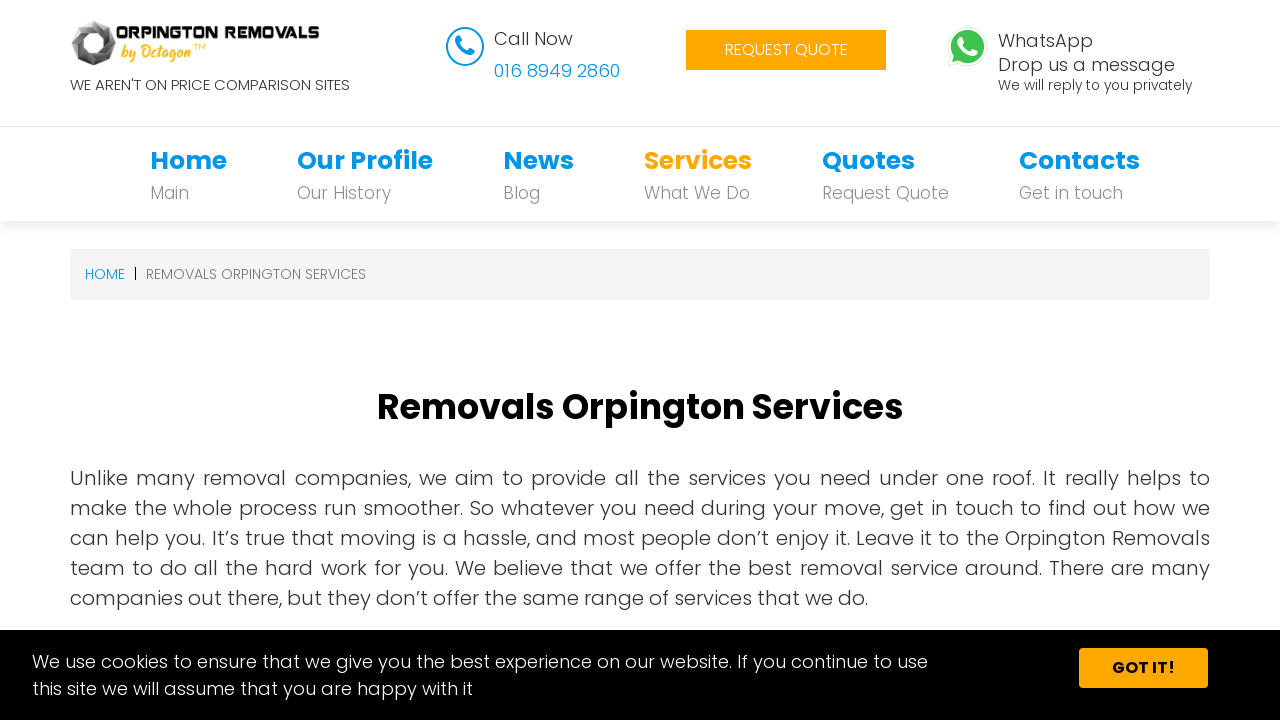

Scrolled to second row of services section
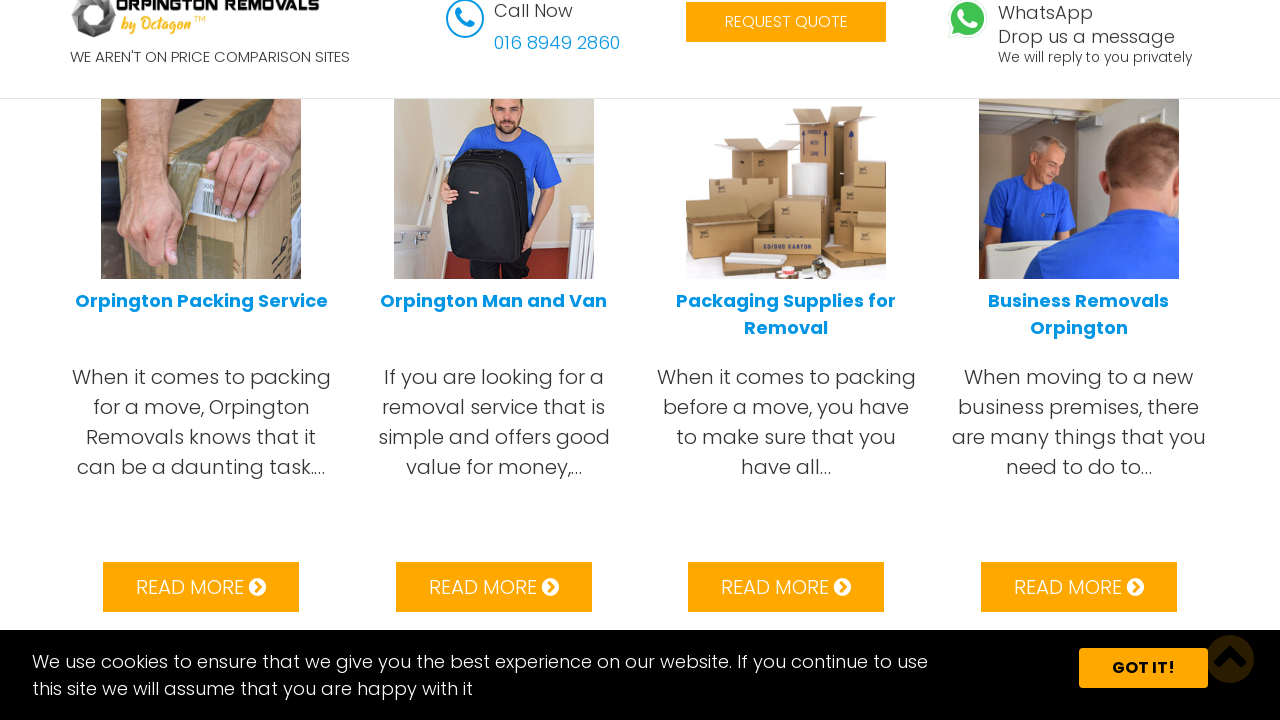

Waited after scrolling to services section
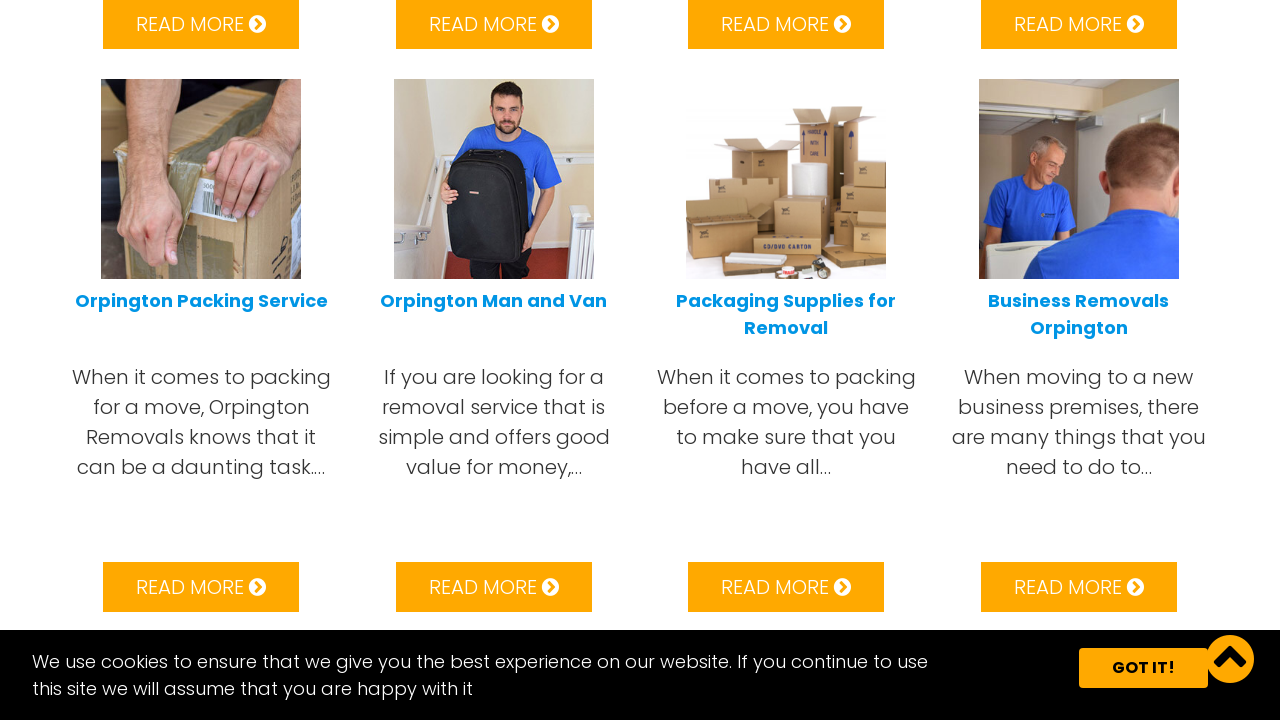

Clicked on Packaging Supplies service at (494, 314) on xpath=//html/body/section/section/div/div[2]/div[2]/div[1]/a[2]/h5
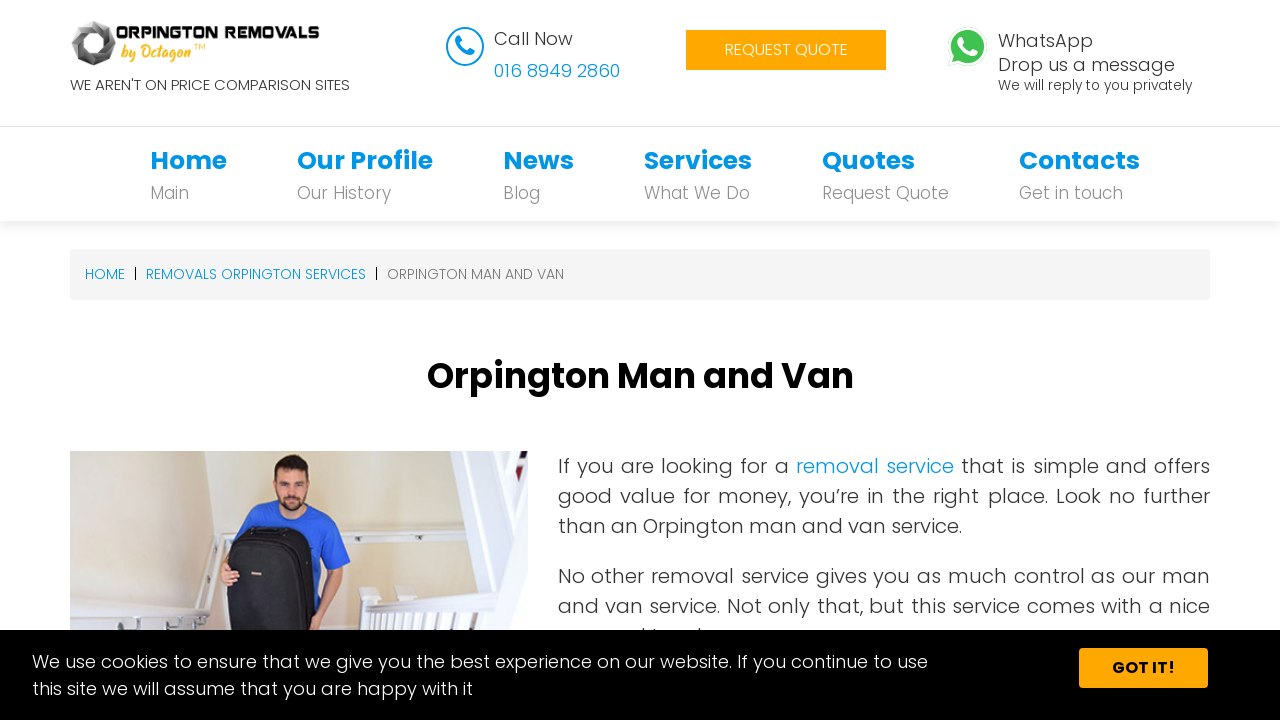

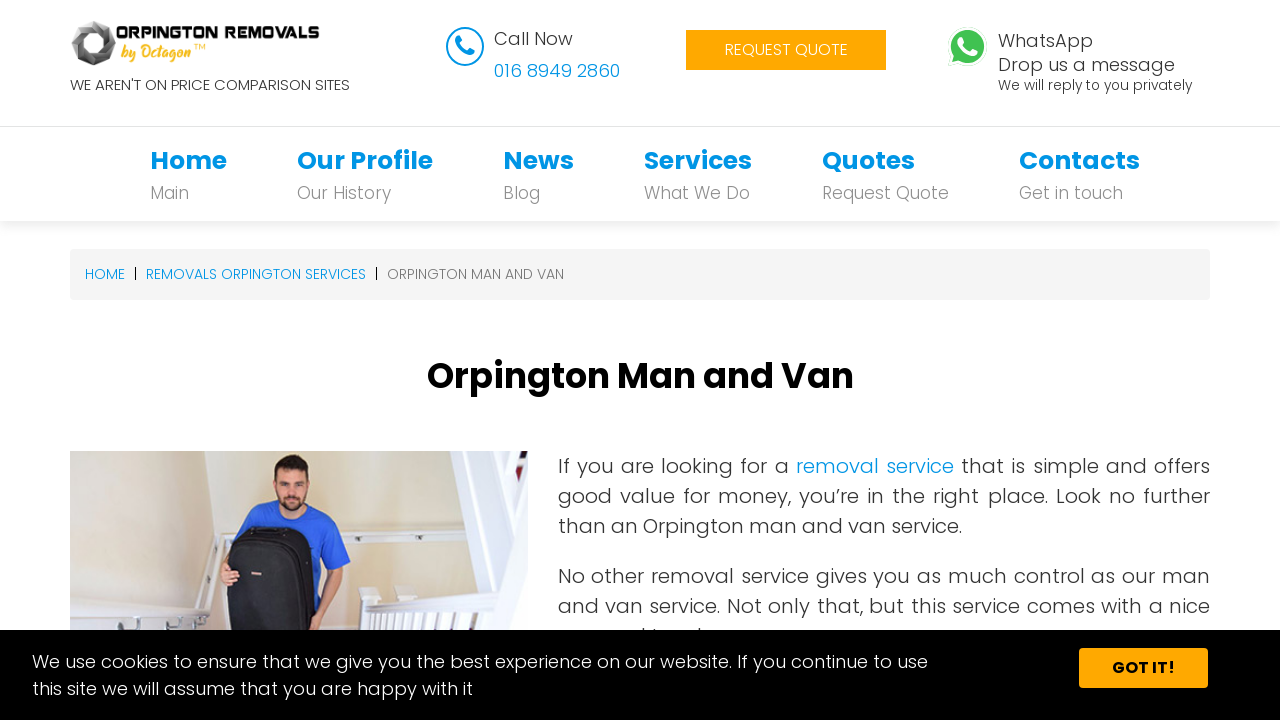